Tests JavaScript confirmation dialog by accepting it and verifying the result message

Starting URL: https://the-internet.herokuapp.com/

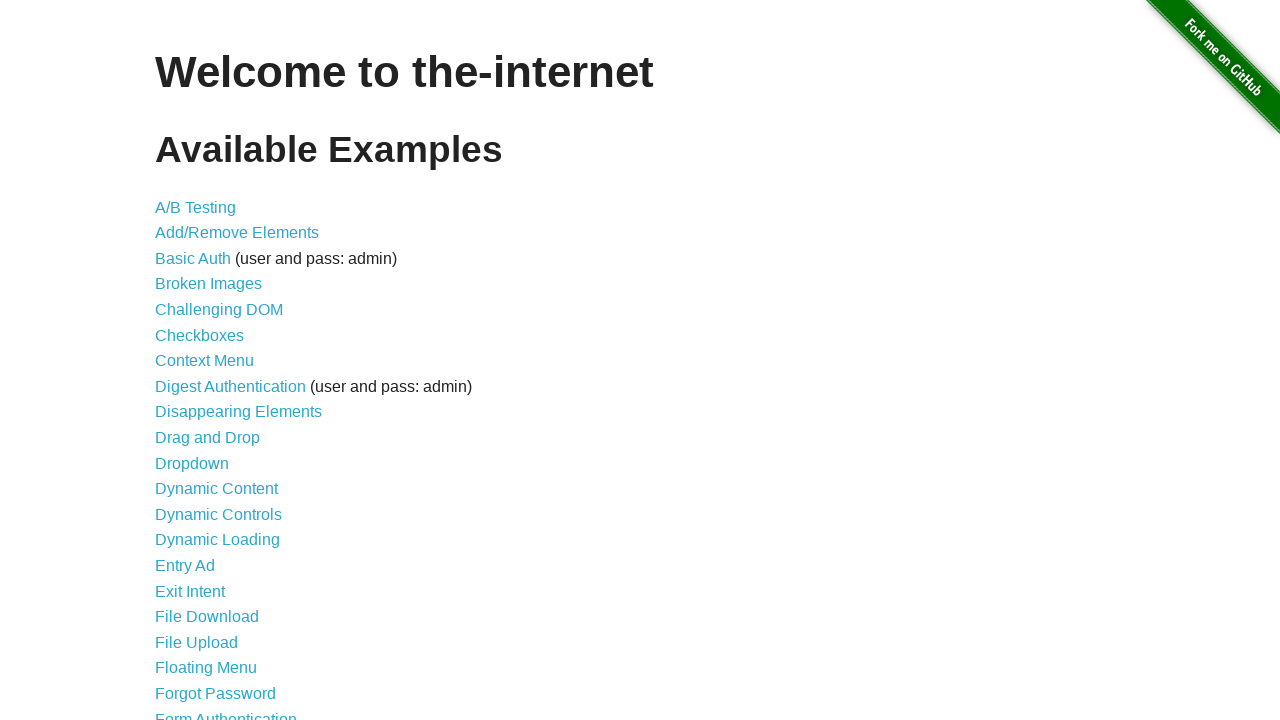

Clicked on JavaScript Alerts link at (214, 361) on xpath=//a[text()='JavaScript Alerts']
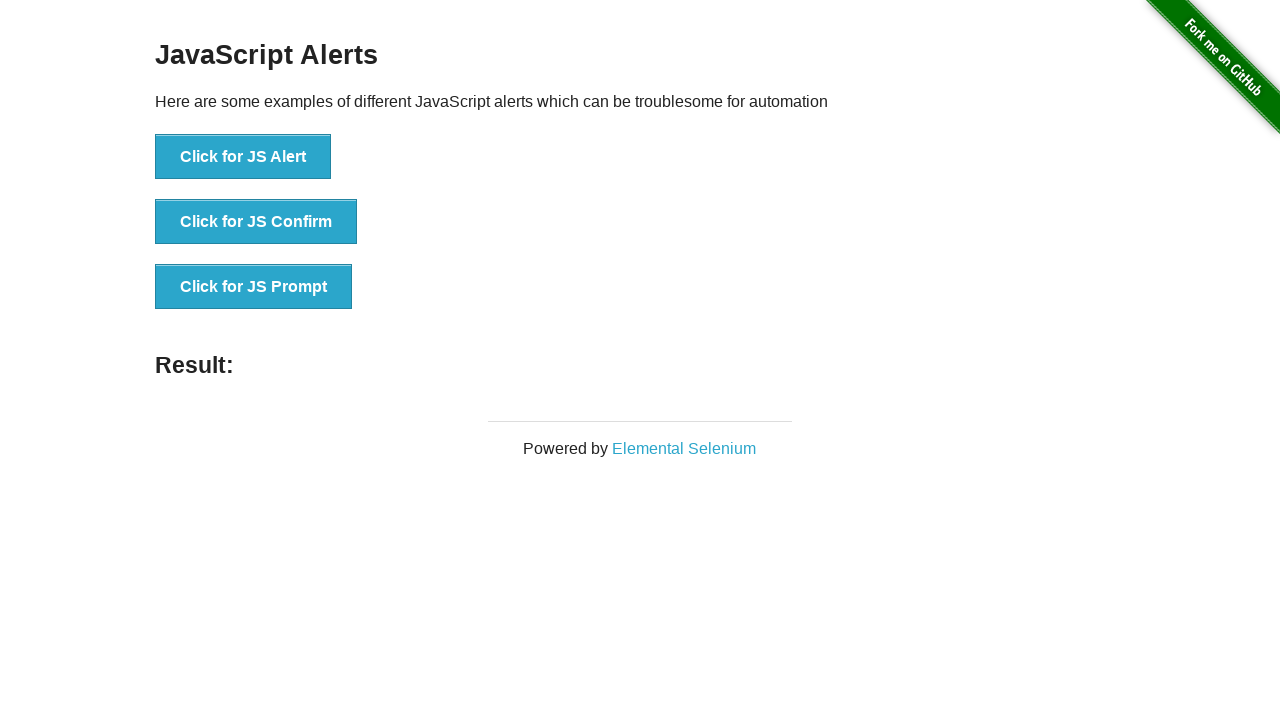

Clicked button to trigger JS Confirm dialog at (256, 222) on xpath=//button[text()='Click for JS Confirm']
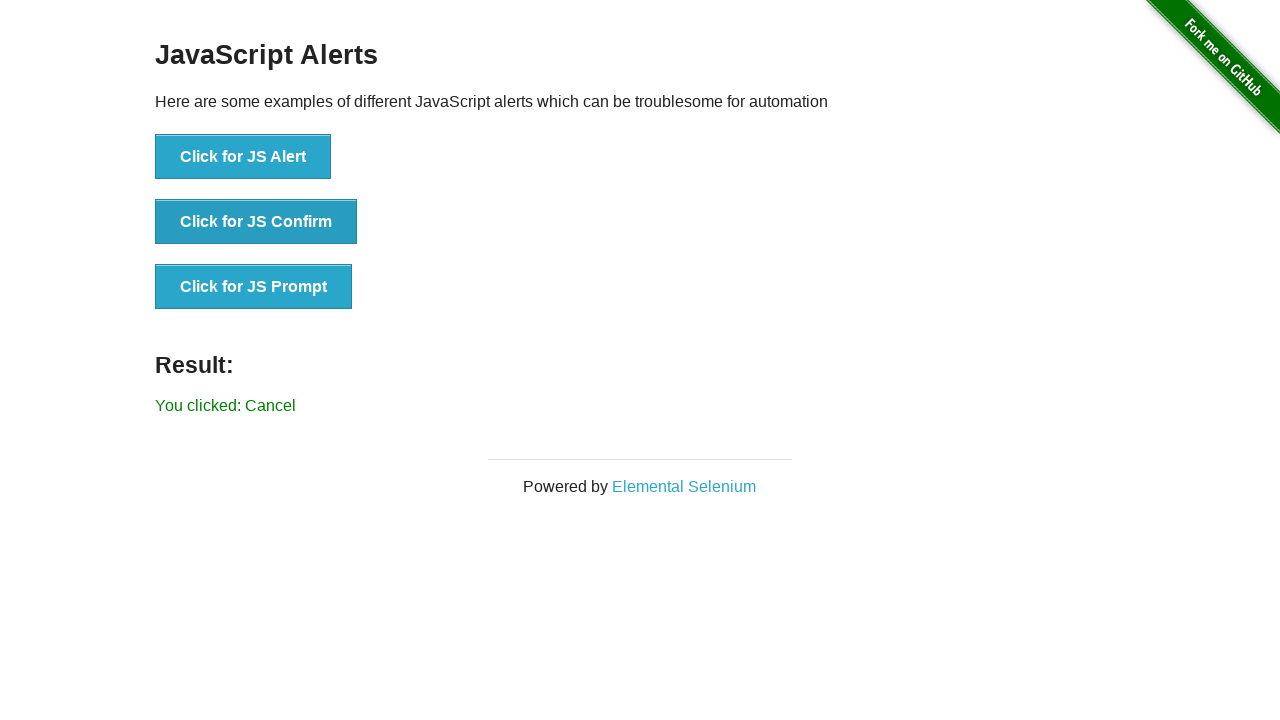

Set up dialog handler to accept confirmation
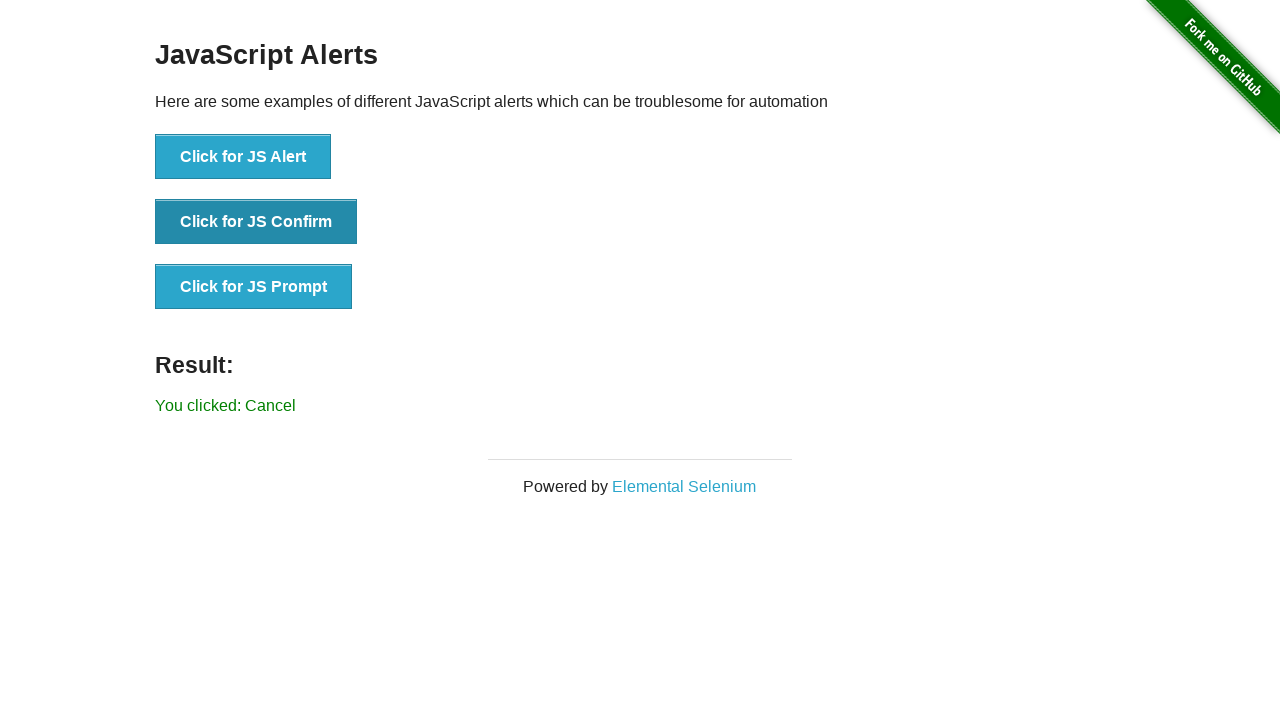

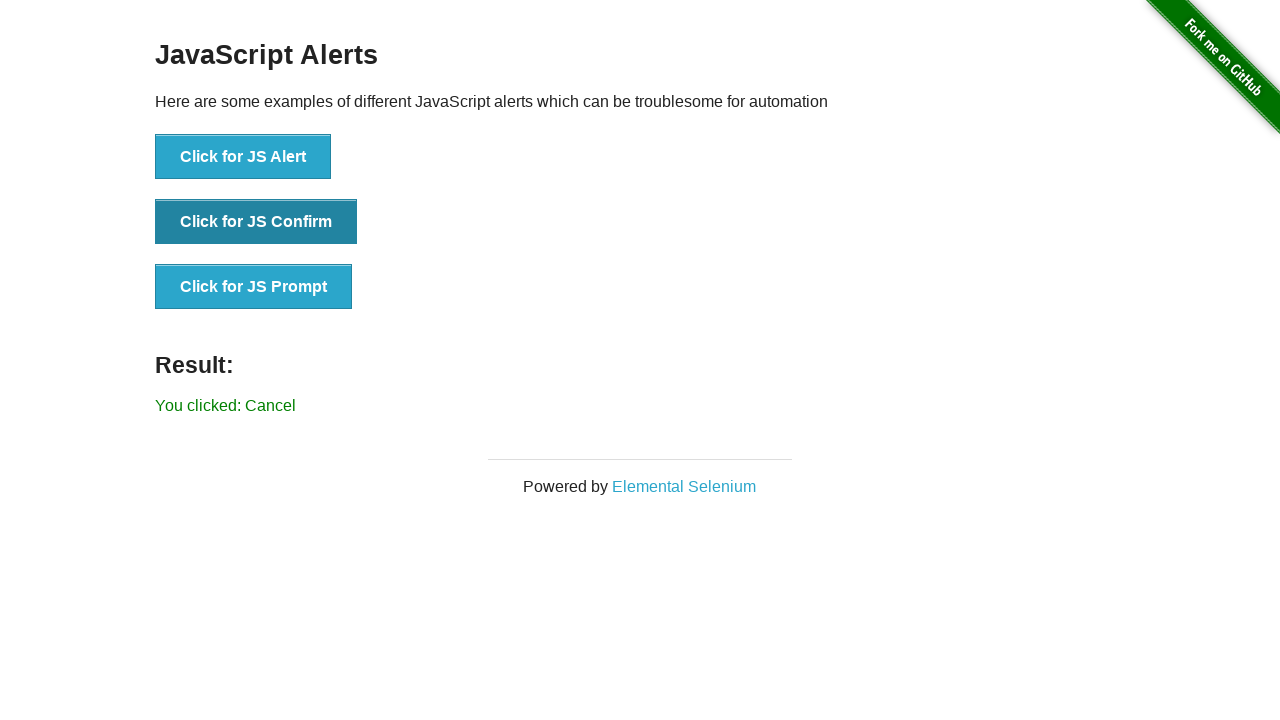